Opens the practice form page and retrieves various browser properties like title, URL, and window handles

Starting URL: https://demoqa.com/automation-practice-form

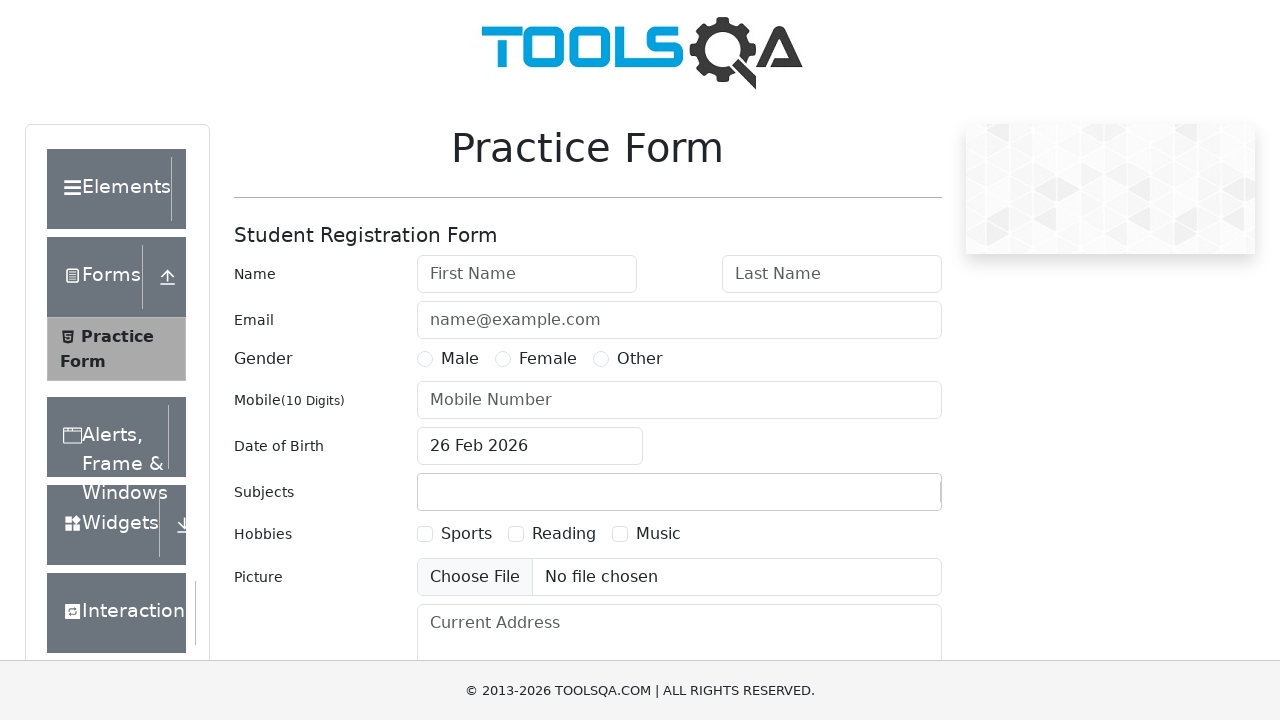

Navigated to practice form page at https://demoqa.com/automation-practice-form
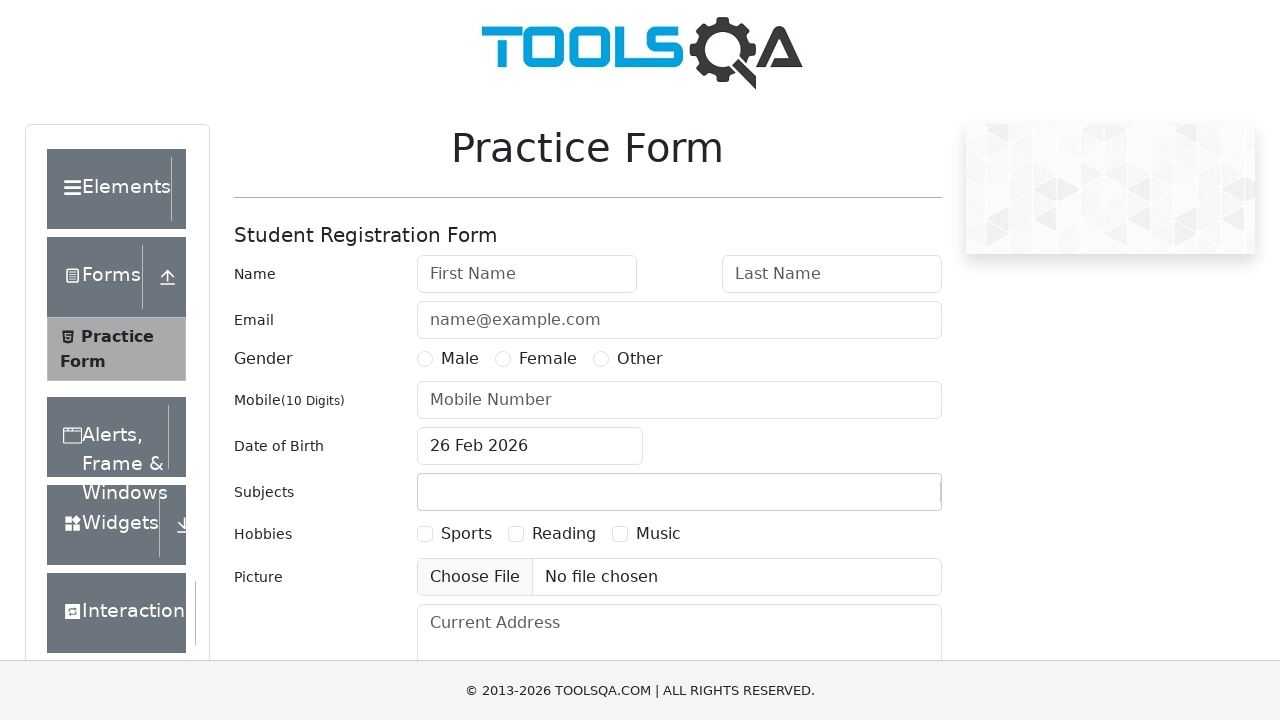

Retrieved page title
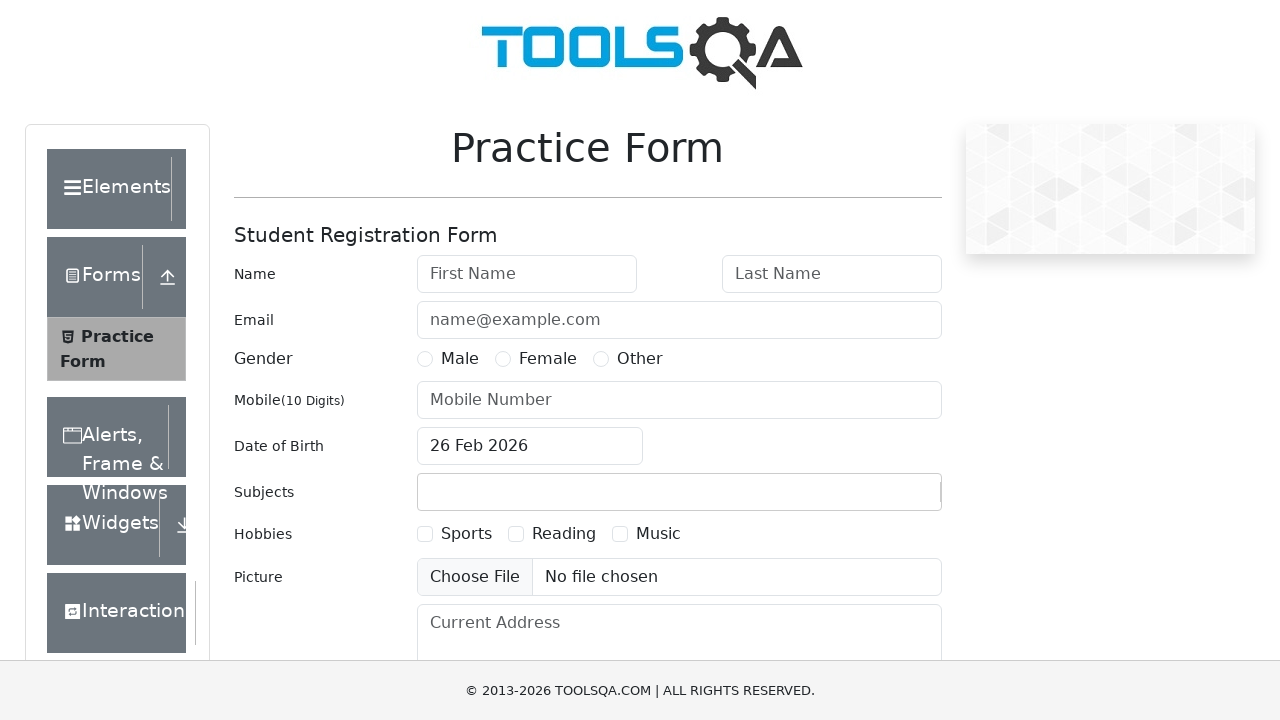

Retrieved page URL
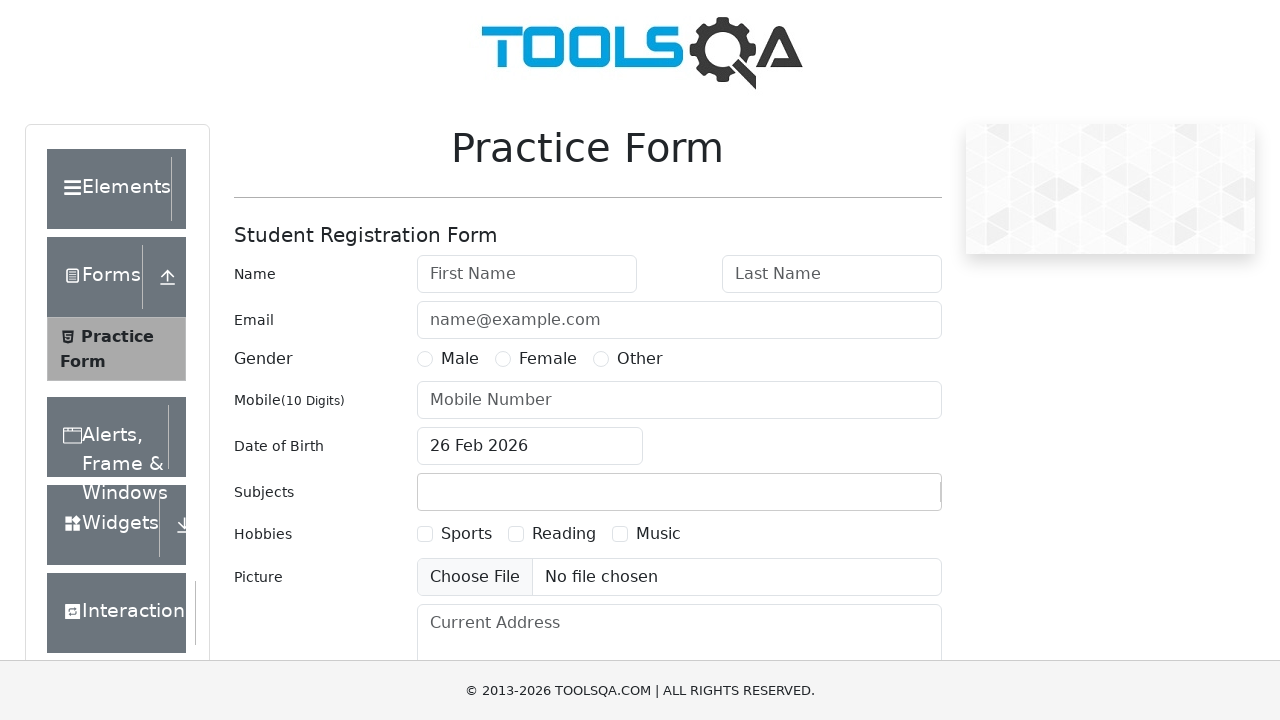

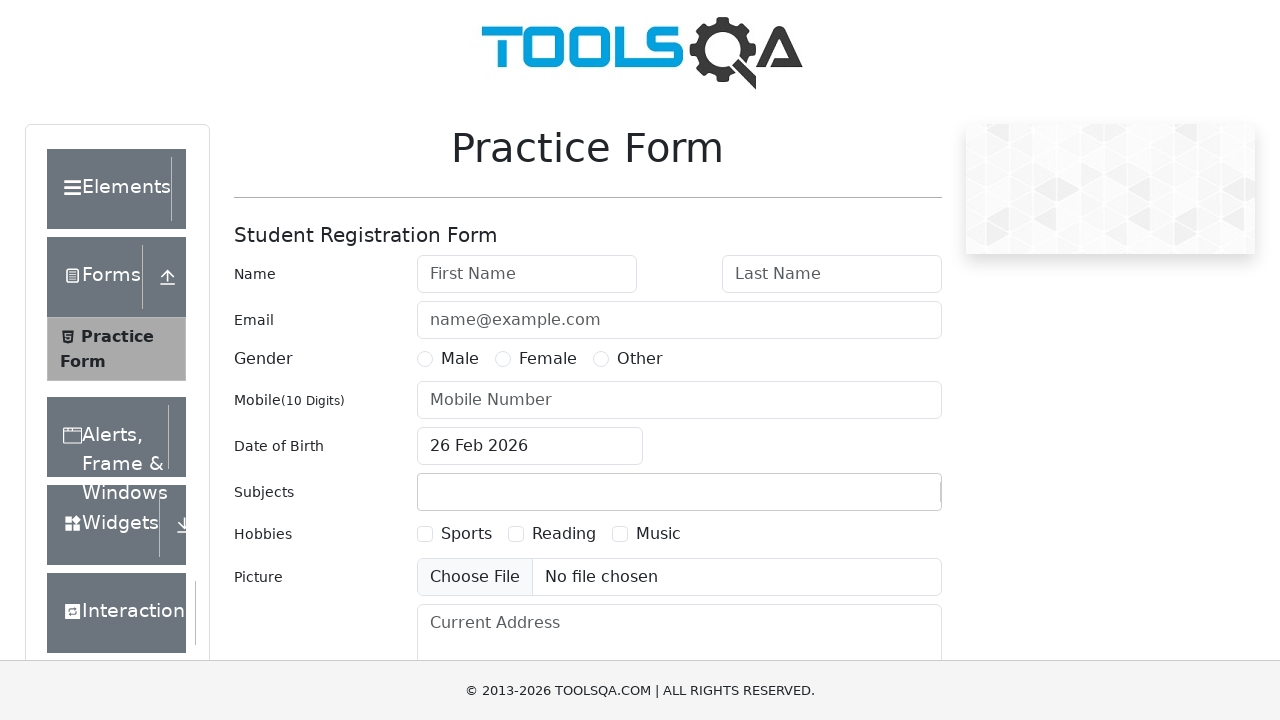